Tests the jQuery UI Autocomplete widget by navigating to the demo page, typing a letter in the input field, and selecting a suggestion from the autocomplete dropdown

Starting URL: https://jqueryui.com

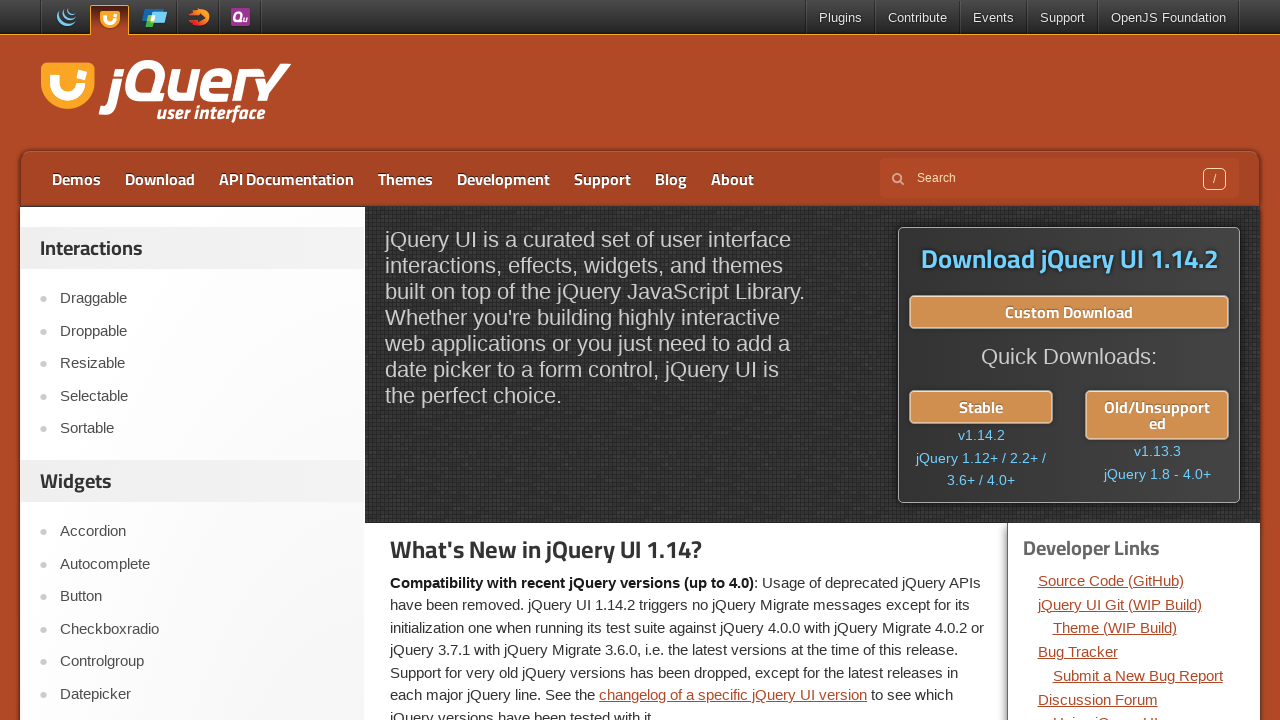

Clicked on the Autocomplete link to navigate to the demo at (202, 564) on text=Autocomplete
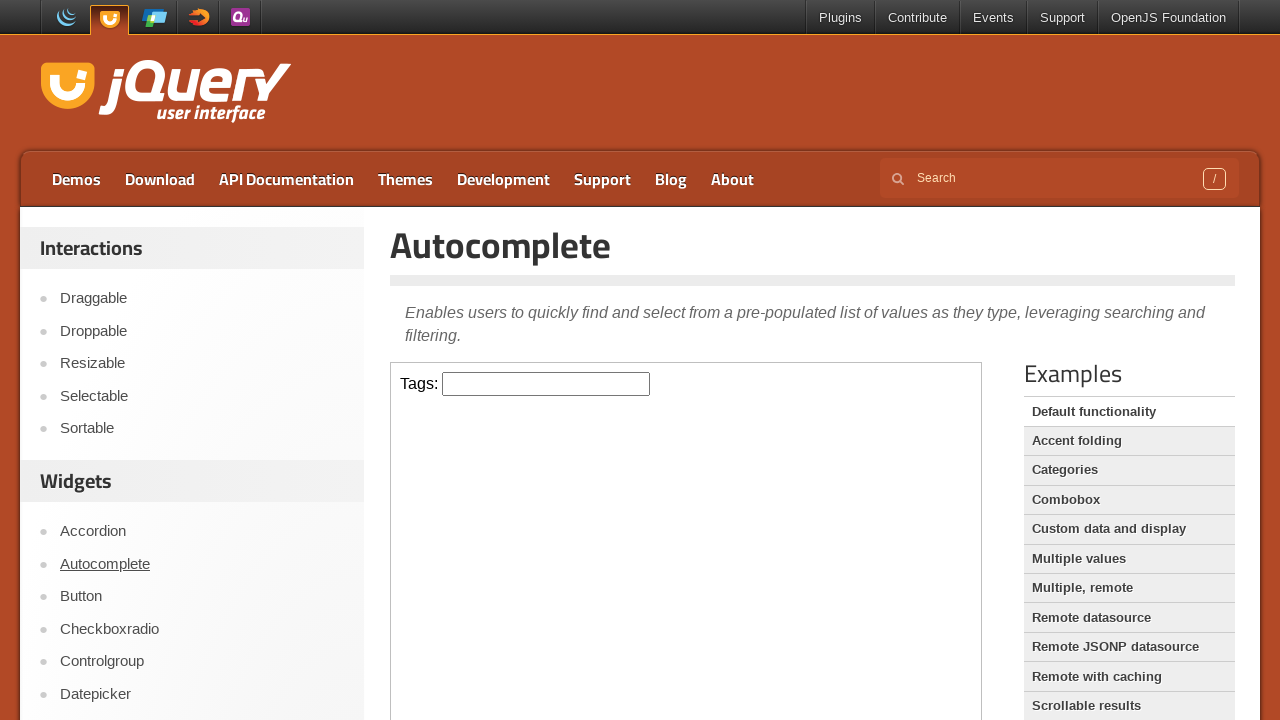

Demo iframe loaded
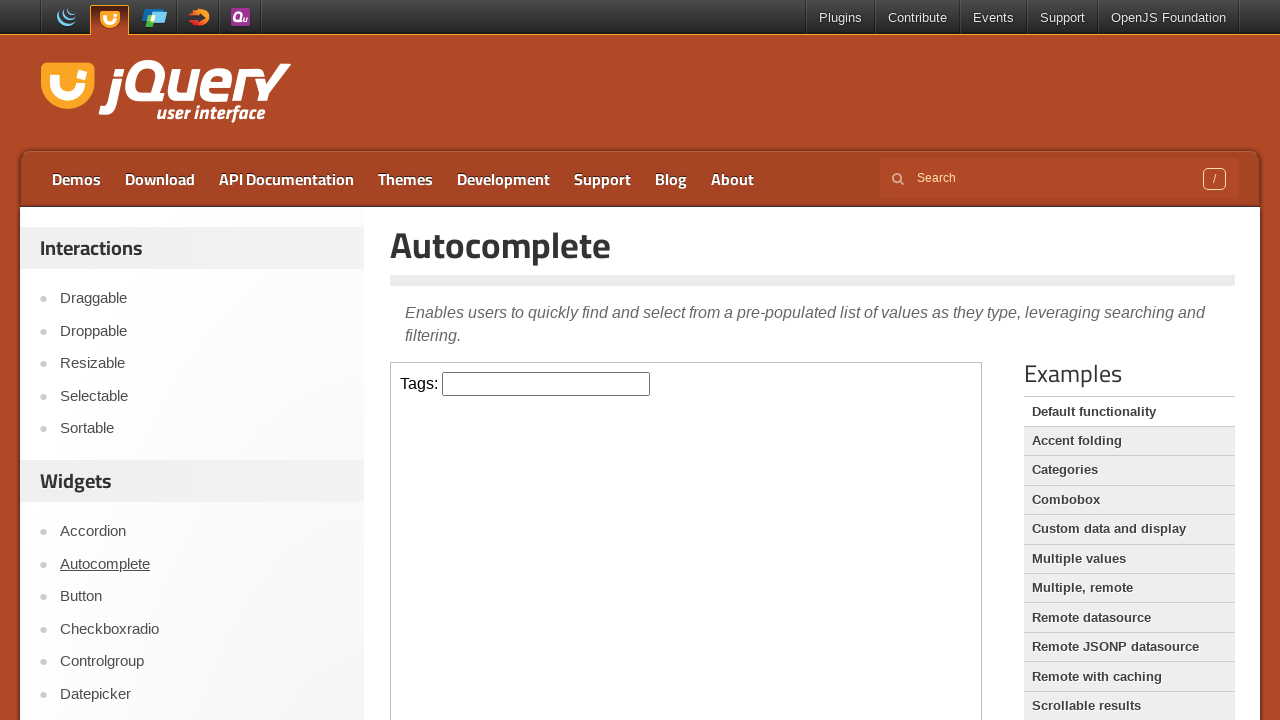

Switched to the demo iframe
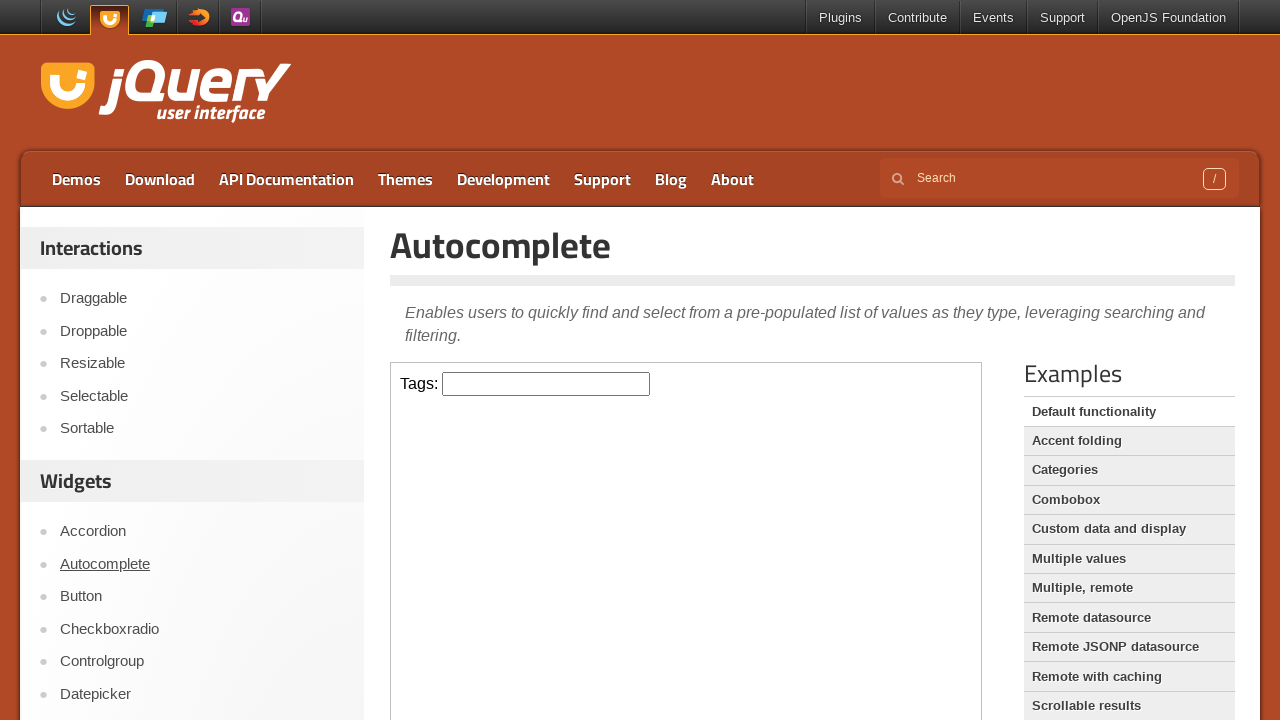

Typed 'E' in the autocomplete input field on .demo-frame >> internal:control=enter-frame >> #tags
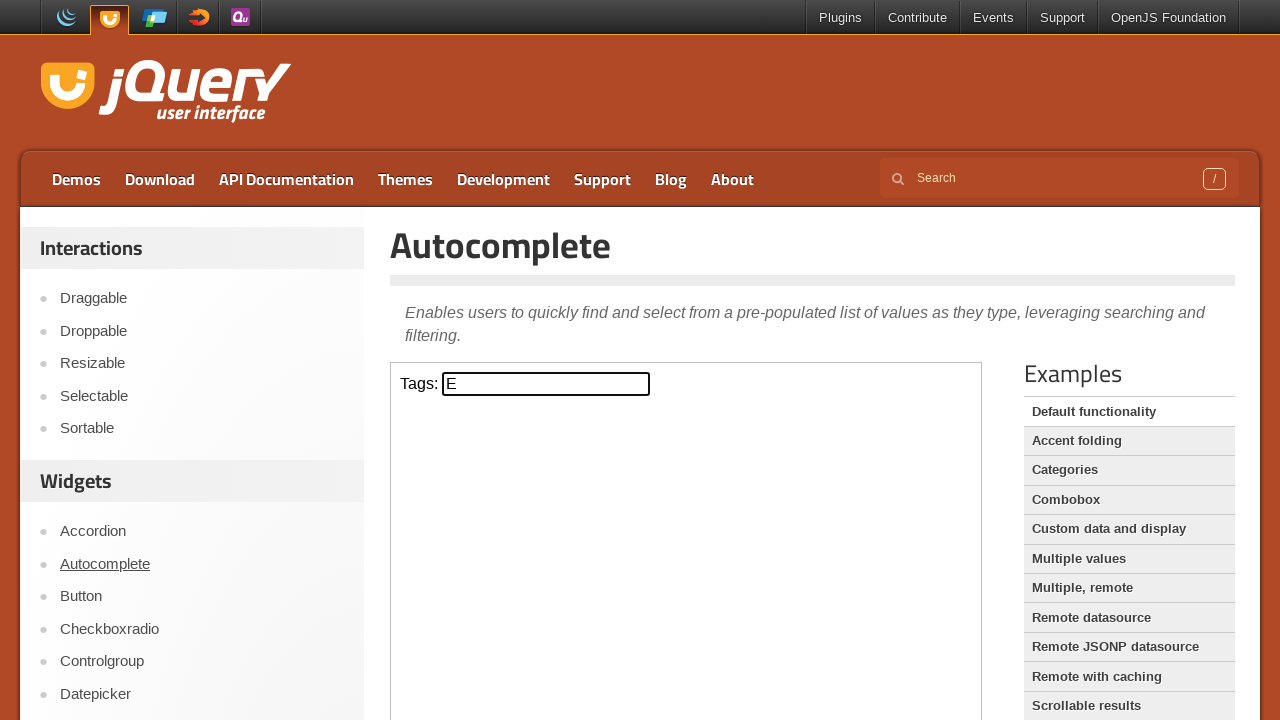

Autocomplete suggestions dropdown appeared
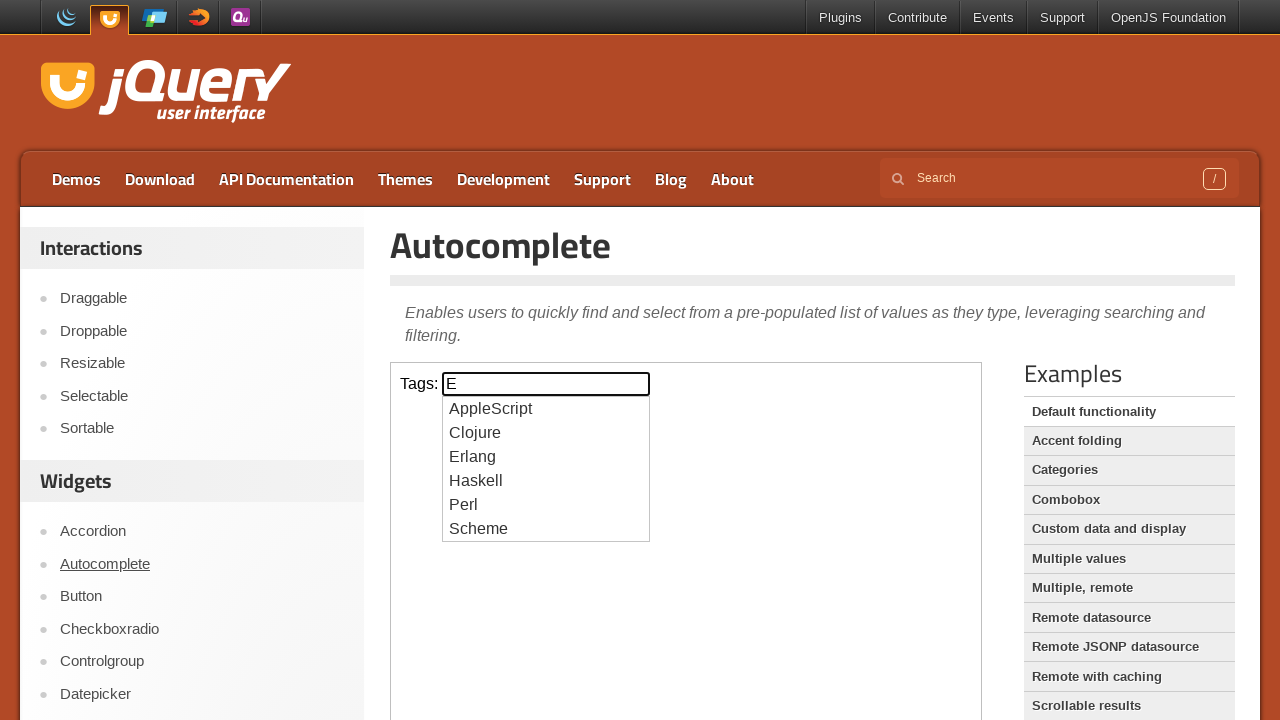

Selected 'Erlang' option from the autocomplete list at (546, 457) on .demo-frame >> internal:control=enter-frame >> ul.ui-autocomplete li.ui-menu-ite
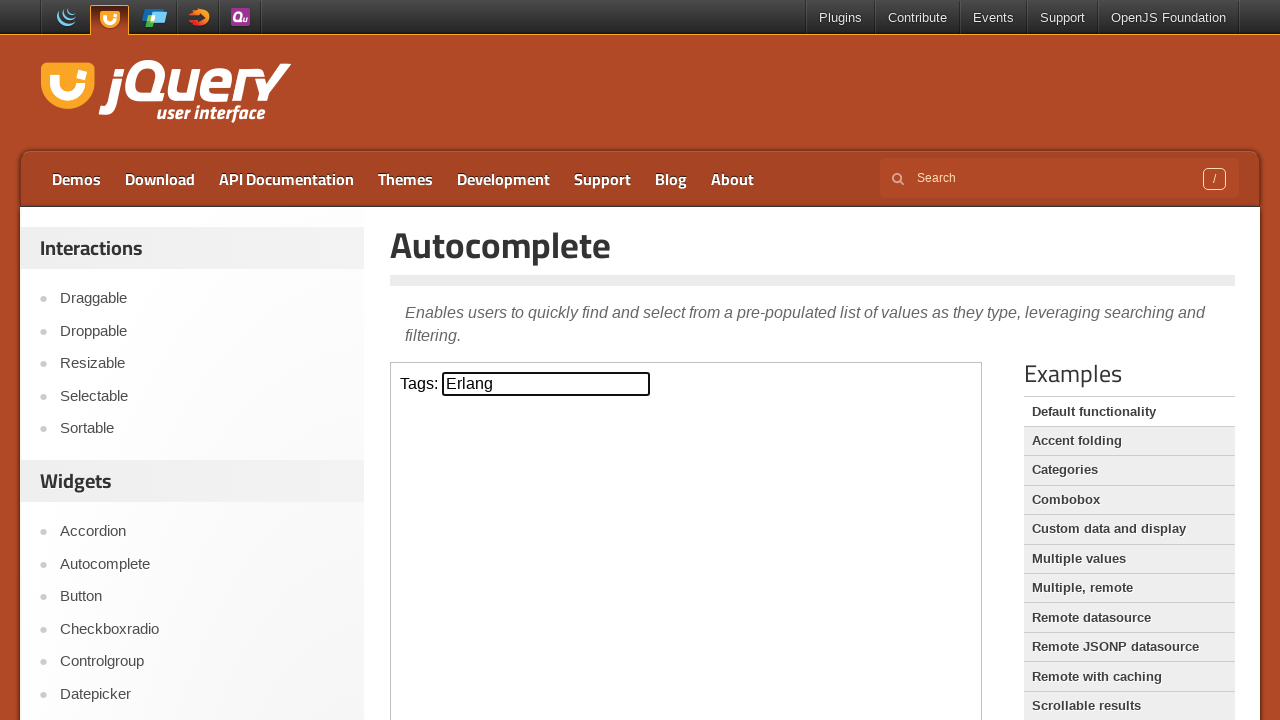

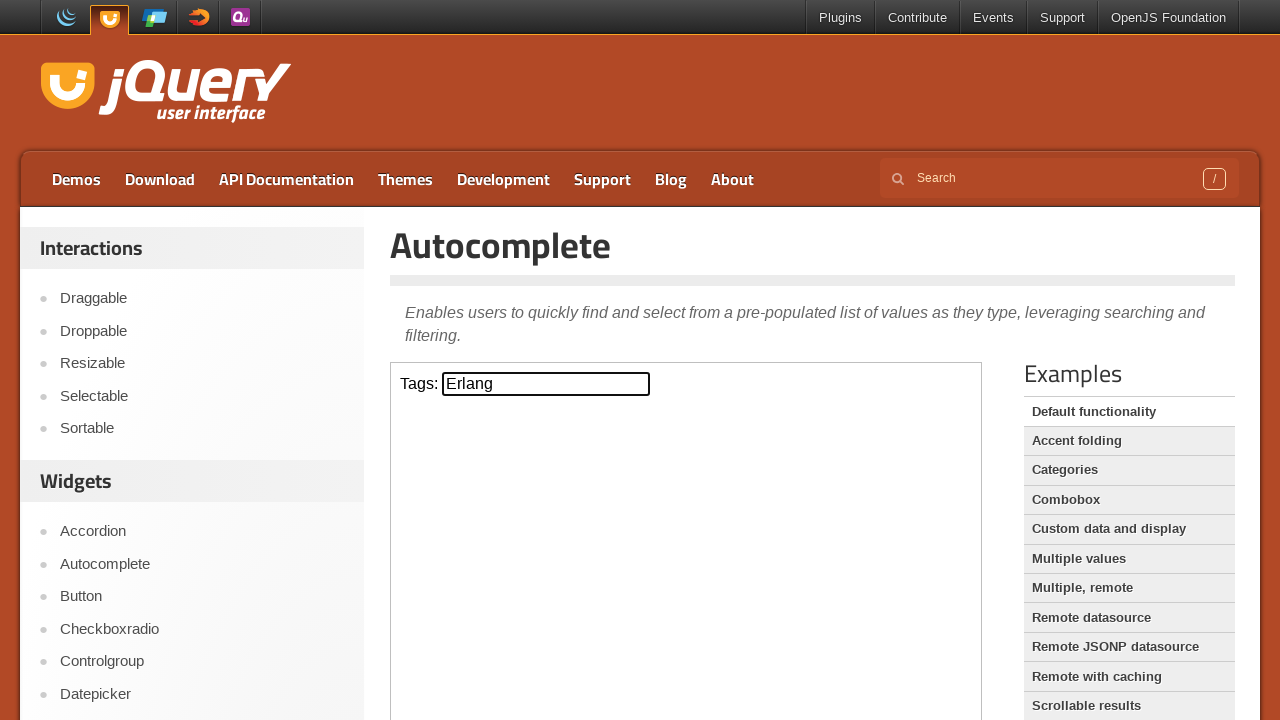